Tests that the 'Clear completed' button is hidden when there are no completed items.

Starting URL: https://demo.playwright.dev/todomvc

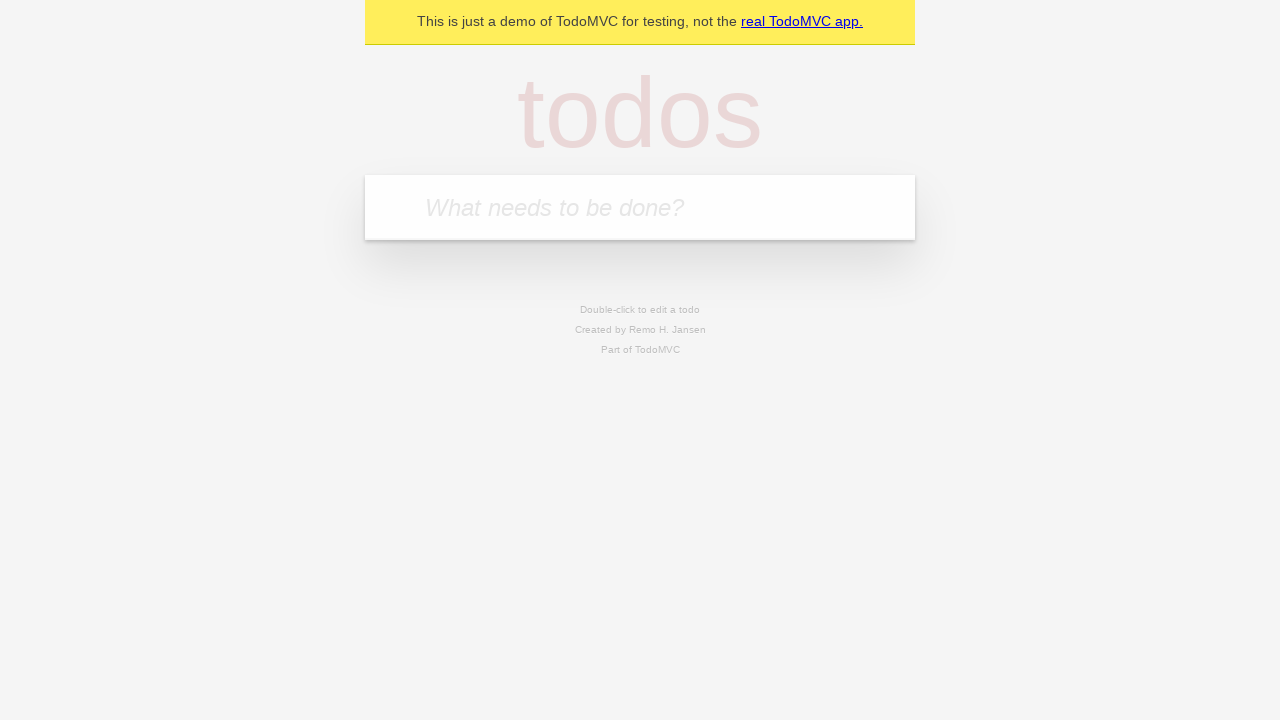

Filled todo input with 'buy some cheese' on internal:attr=[placeholder="What needs to be done?"i]
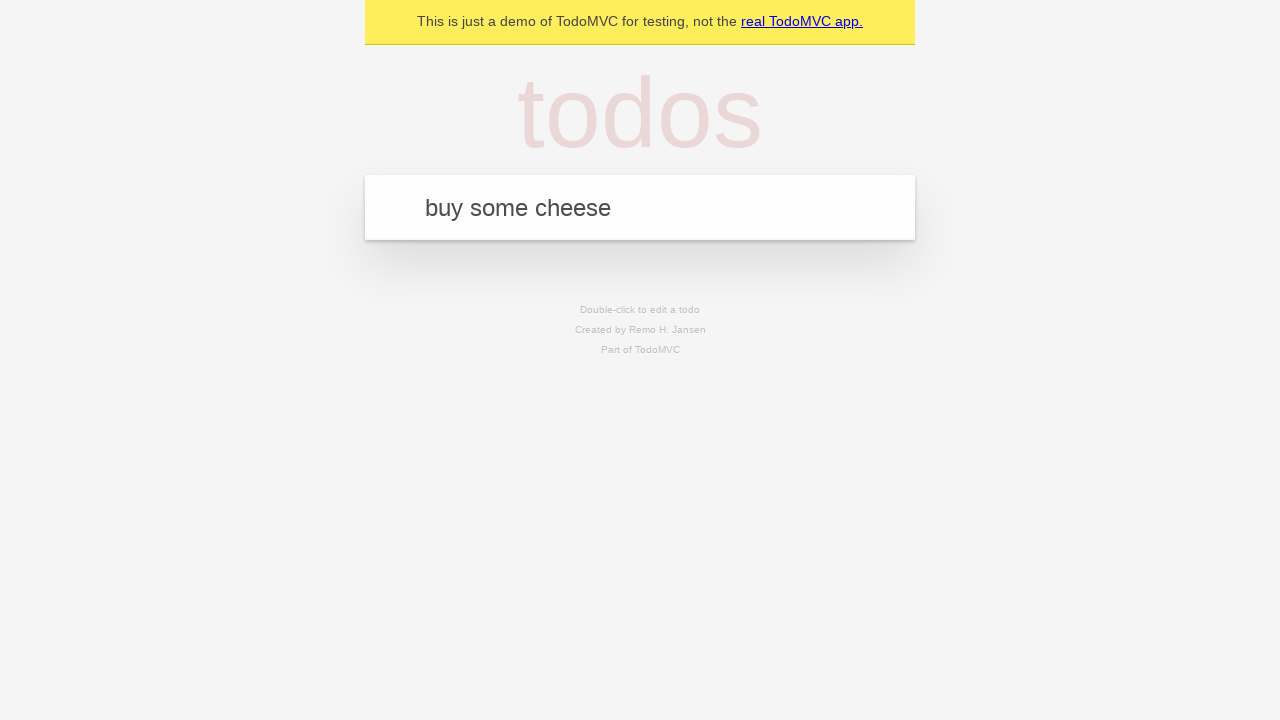

Pressed Enter to add 'buy some cheese' todo on internal:attr=[placeholder="What needs to be done?"i]
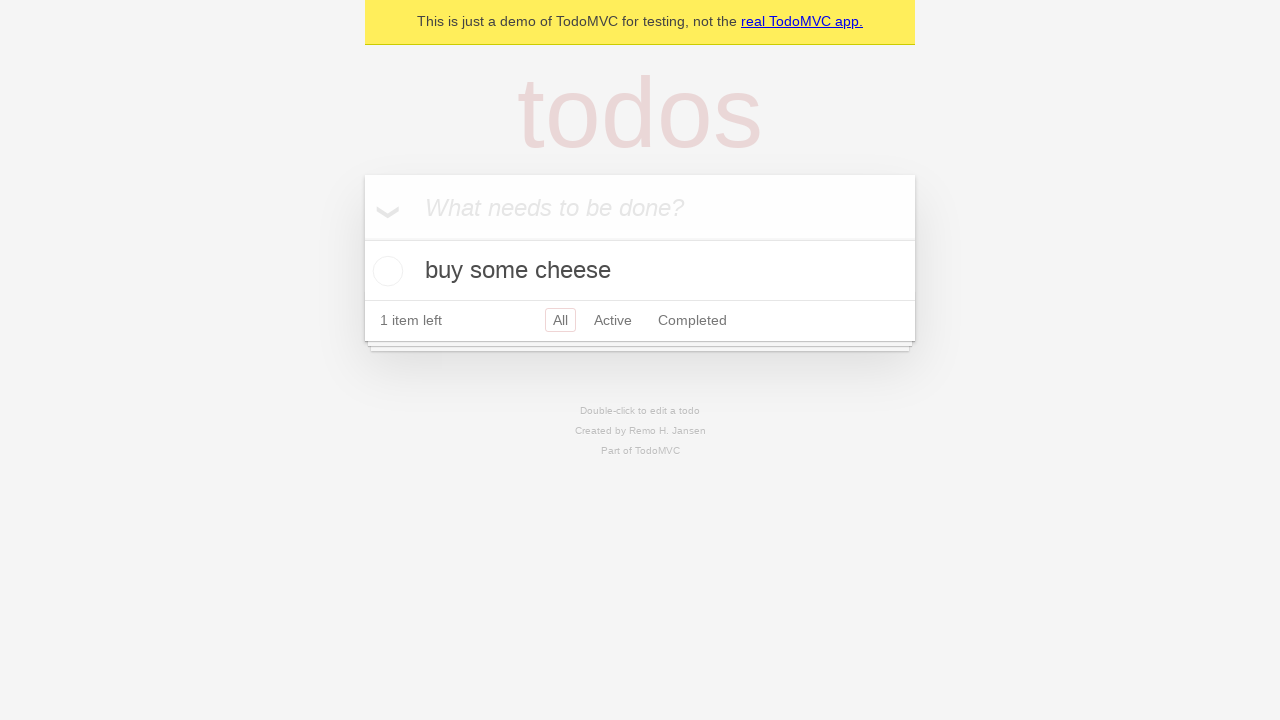

Filled todo input with 'feed the cat' on internal:attr=[placeholder="What needs to be done?"i]
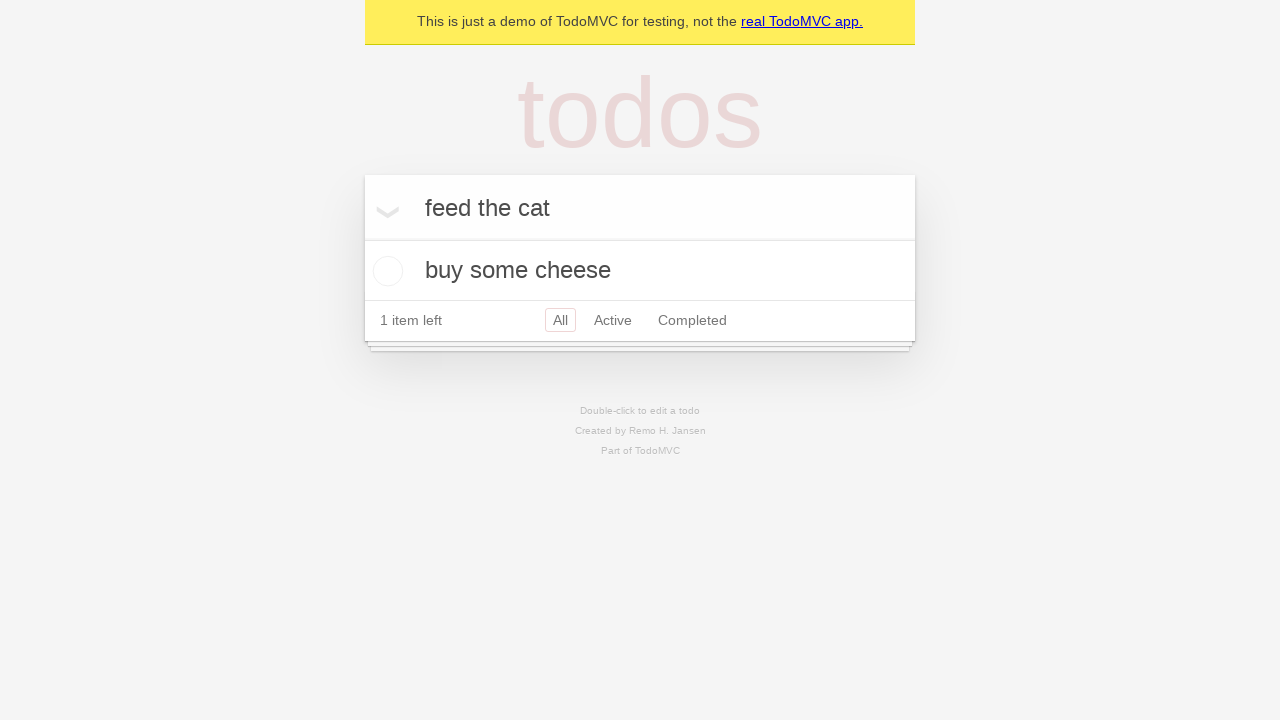

Pressed Enter to add 'feed the cat' todo on internal:attr=[placeholder="What needs to be done?"i]
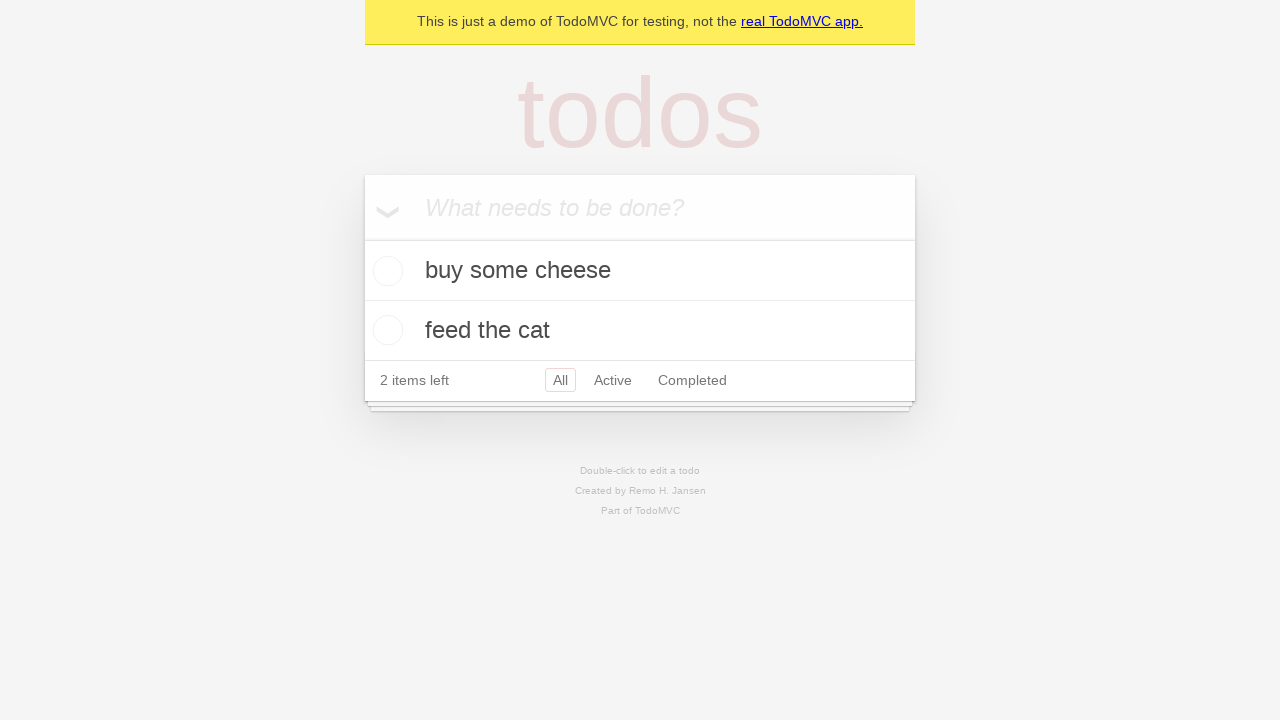

Filled todo input with 'book a doctors appointment' on internal:attr=[placeholder="What needs to be done?"i]
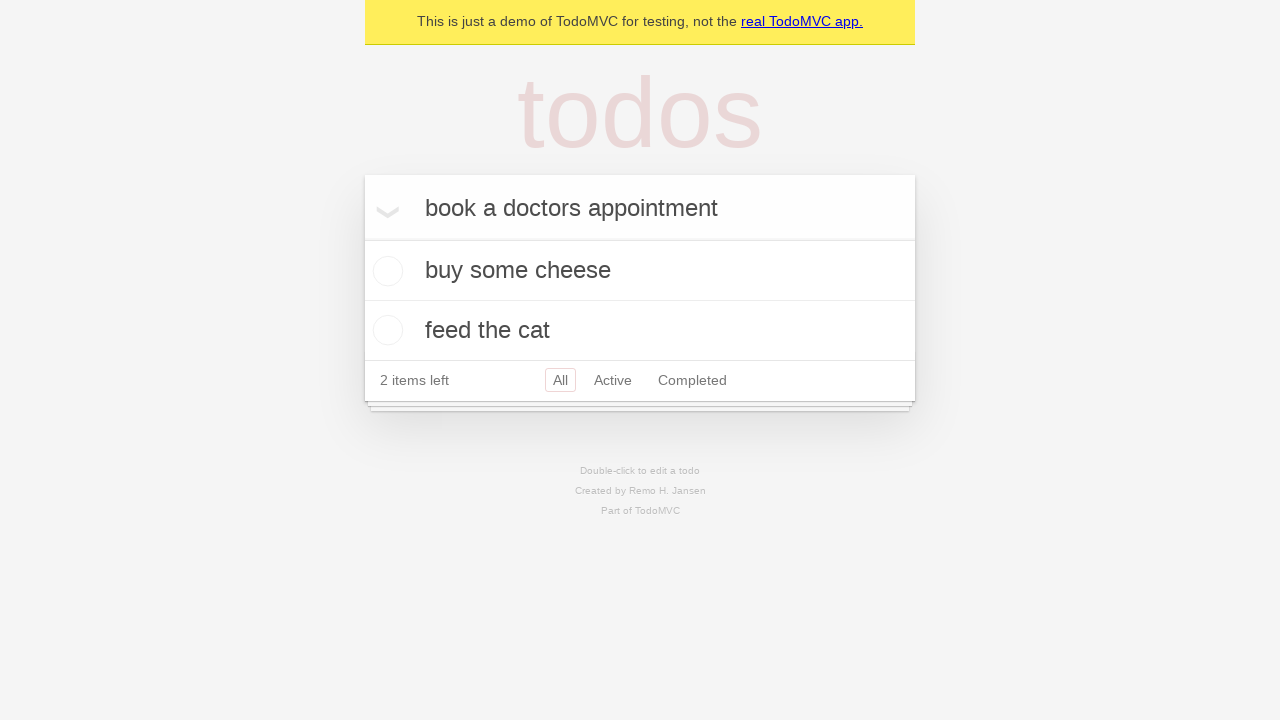

Pressed Enter to add 'book a doctors appointment' todo on internal:attr=[placeholder="What needs to be done?"i]
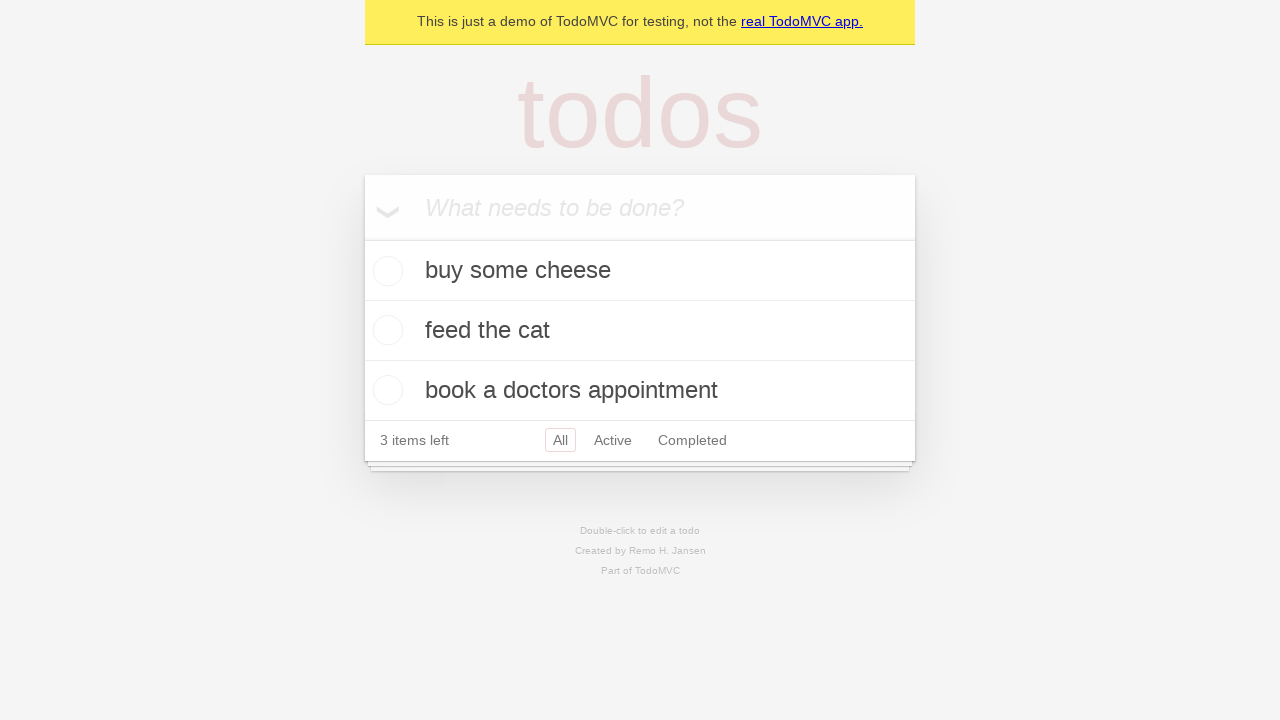

Checked the first todo item at (385, 271) on .todo-list li .toggle >> nth=0
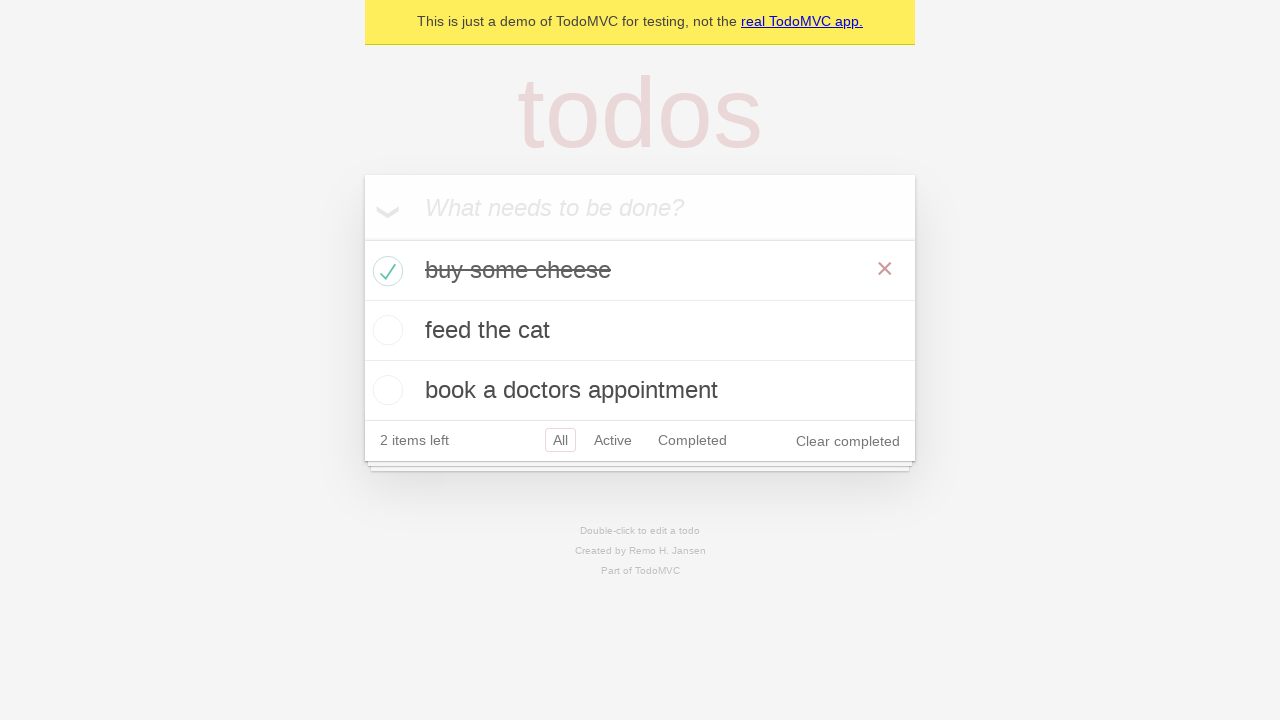

Clicked the 'Clear completed' button at (848, 441) on internal:role=button[name="Clear completed"i]
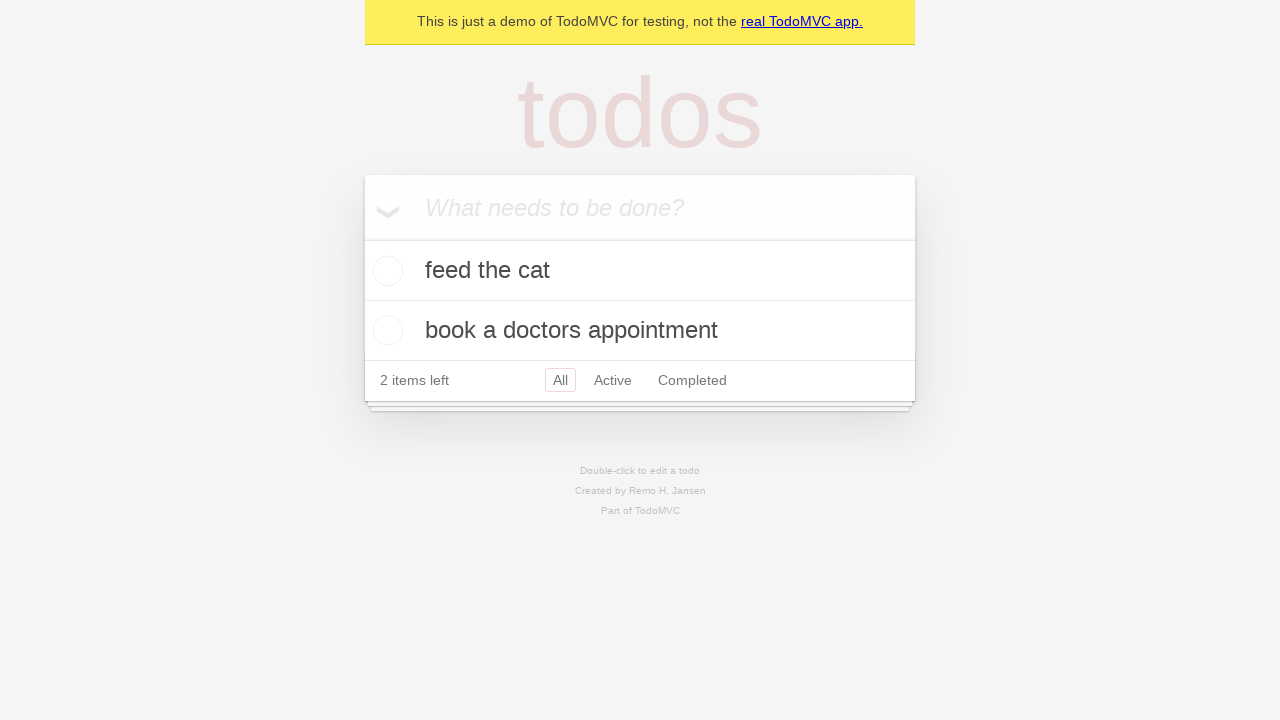

Verified that 'Clear completed' button is hidden when there are no completed items
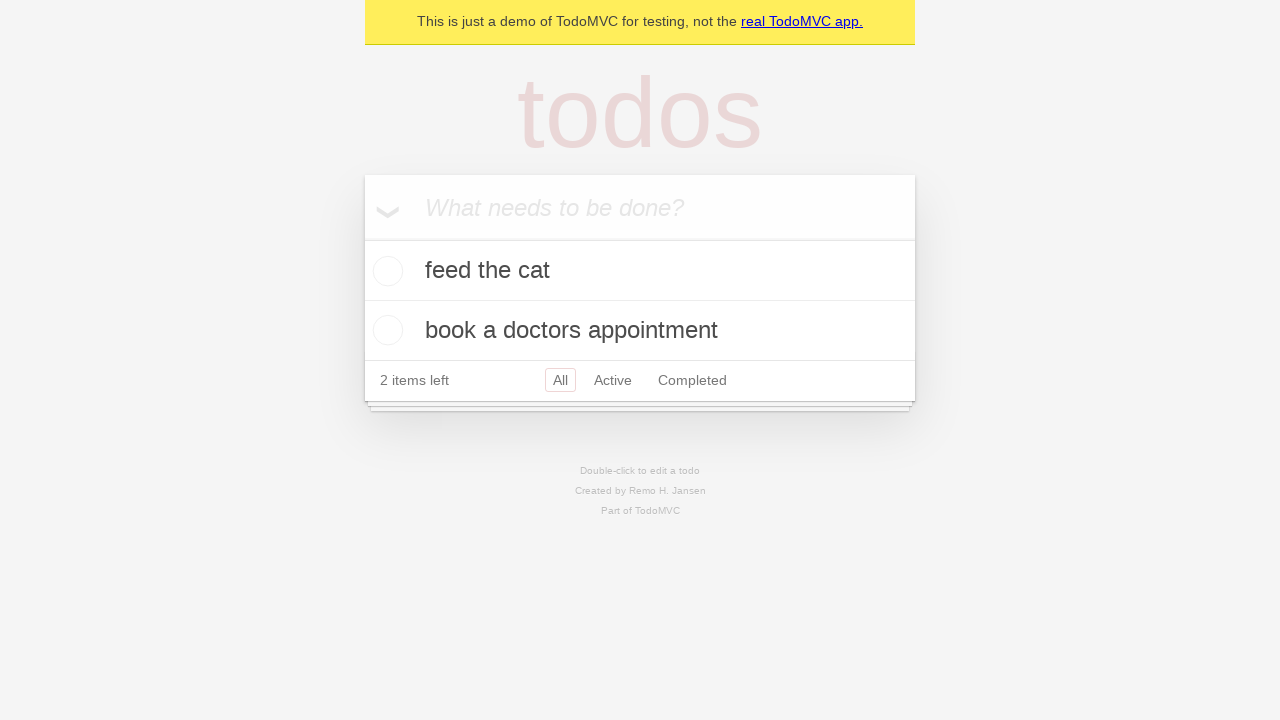

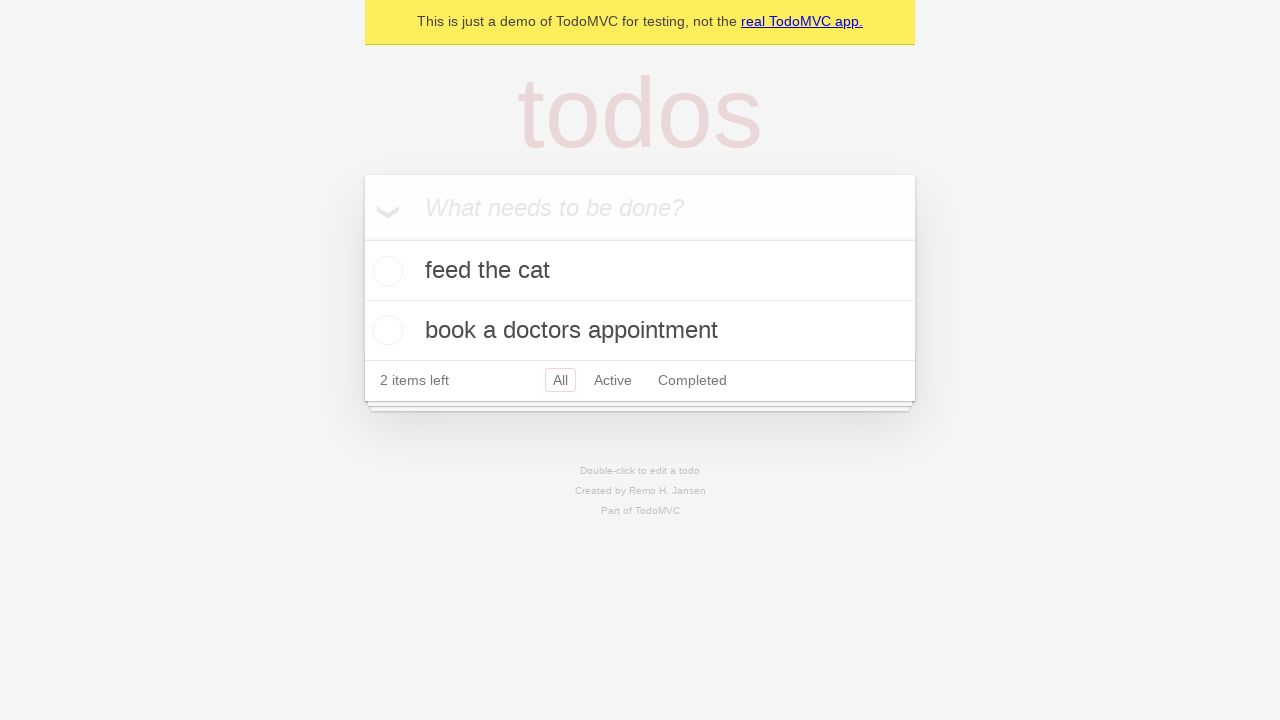